Tests a slow calculator application by setting a delay value, performing addition (7+8), and verifying the result equals 15

Starting URL: https://bonigarcia.dev/selenium-webdriver-java/slow-calculator.html

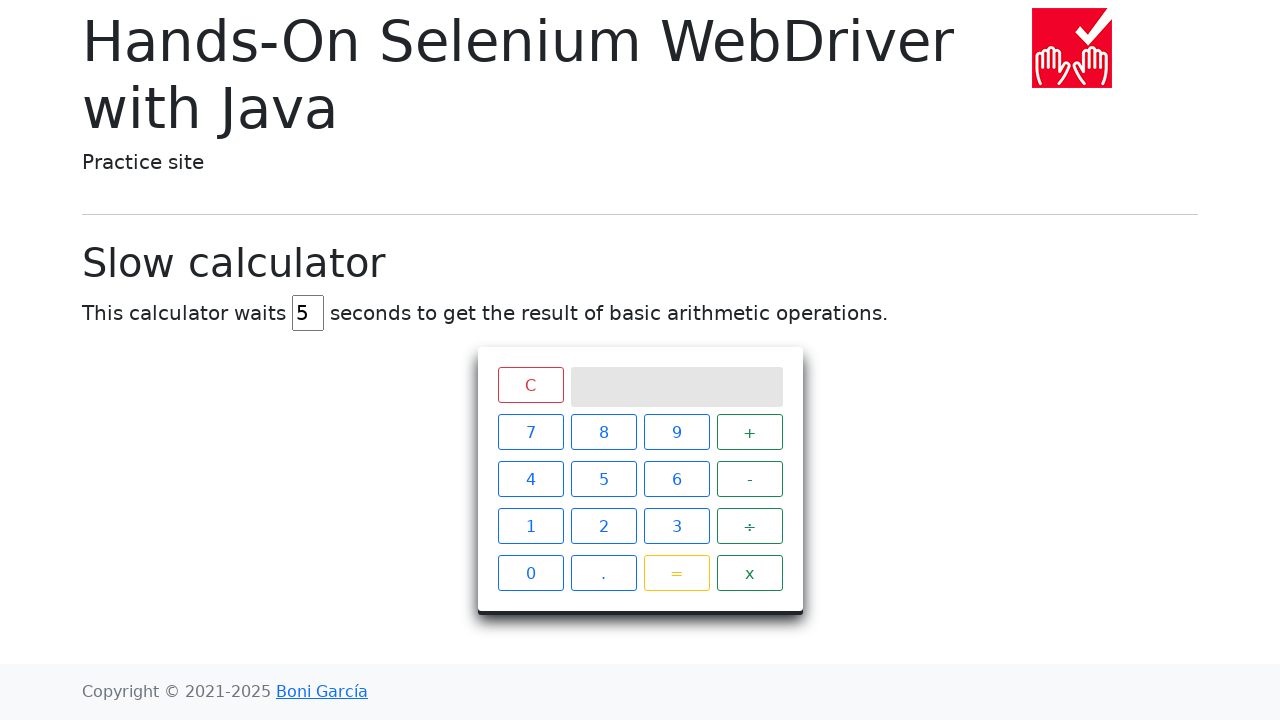

Delay input field is visible
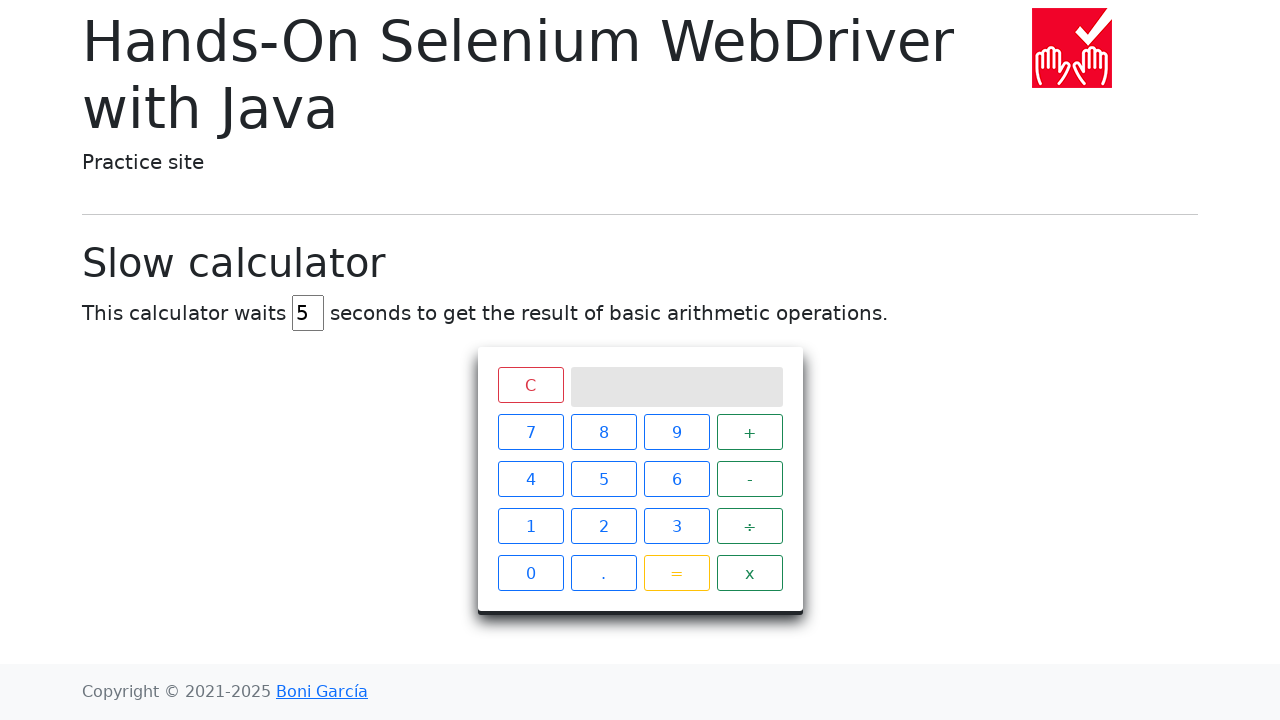

Set delay value to 45 milliseconds on #delay
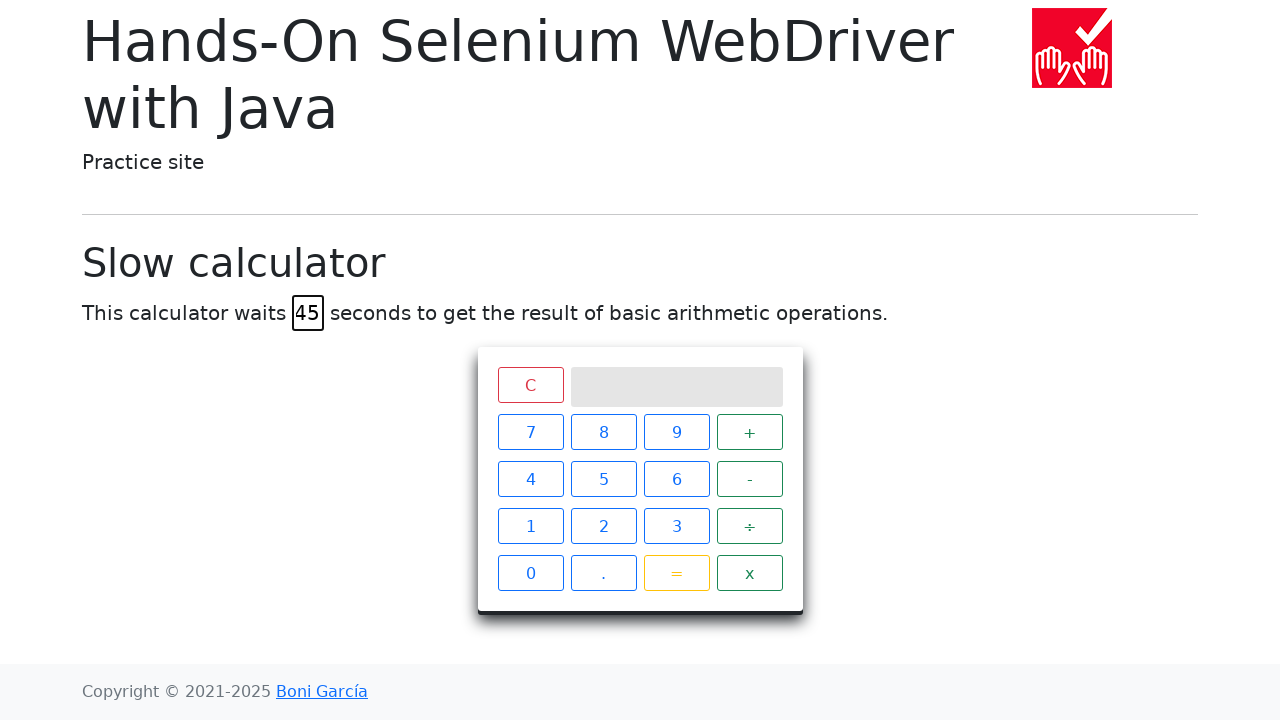

Clicked number 7 at (530, 432) on xpath=//span[text()='7']
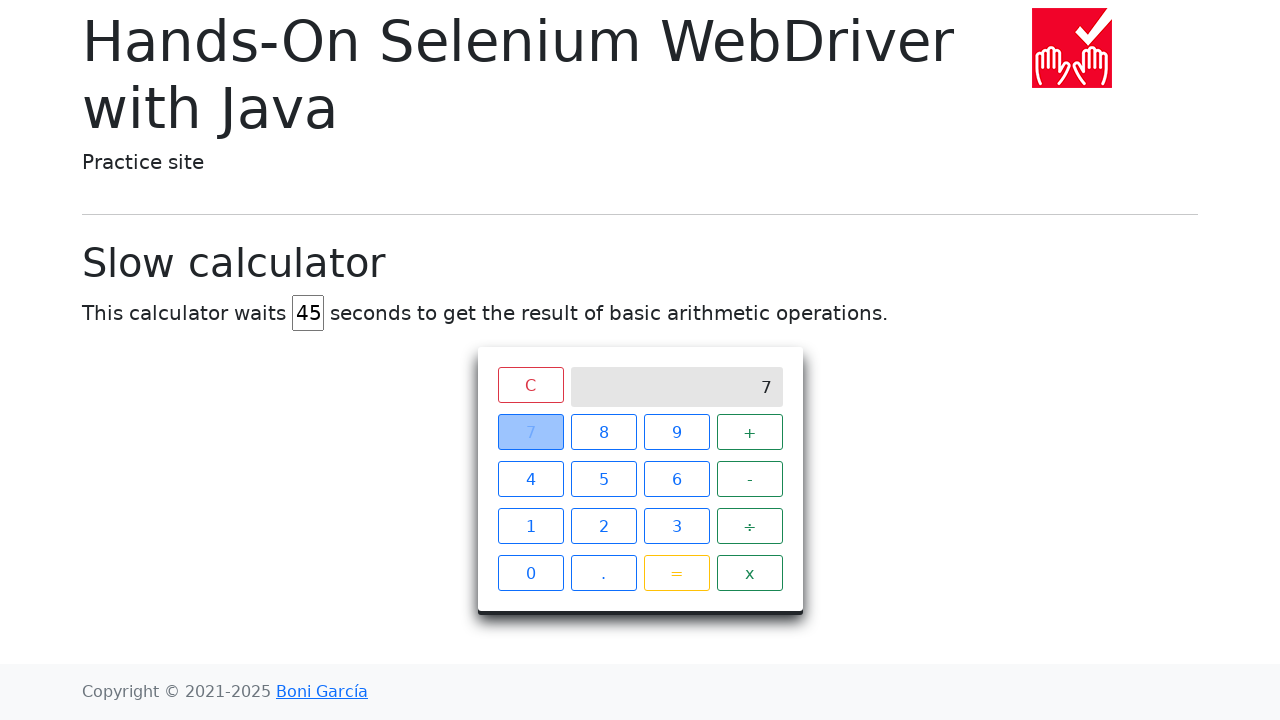

Clicked addition operator at (750, 432) on xpath=//span[text()='+']
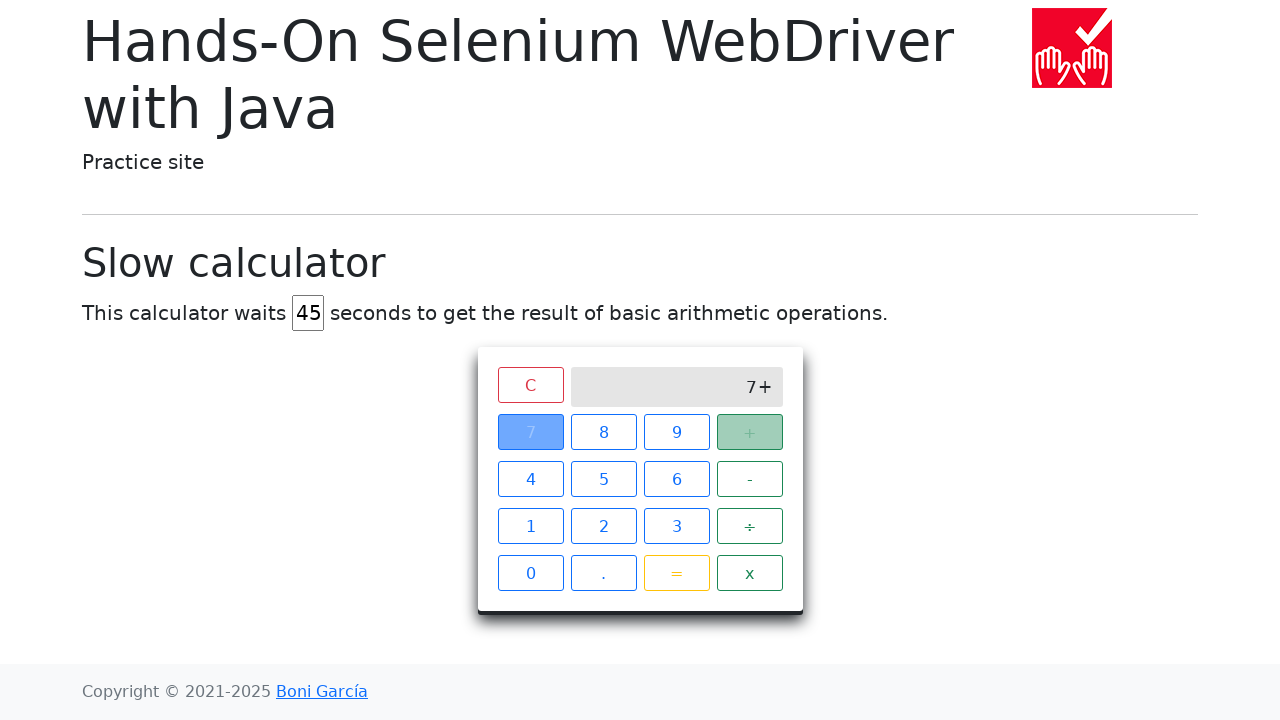

Clicked number 8 at (604, 432) on xpath=//span[text()='8']
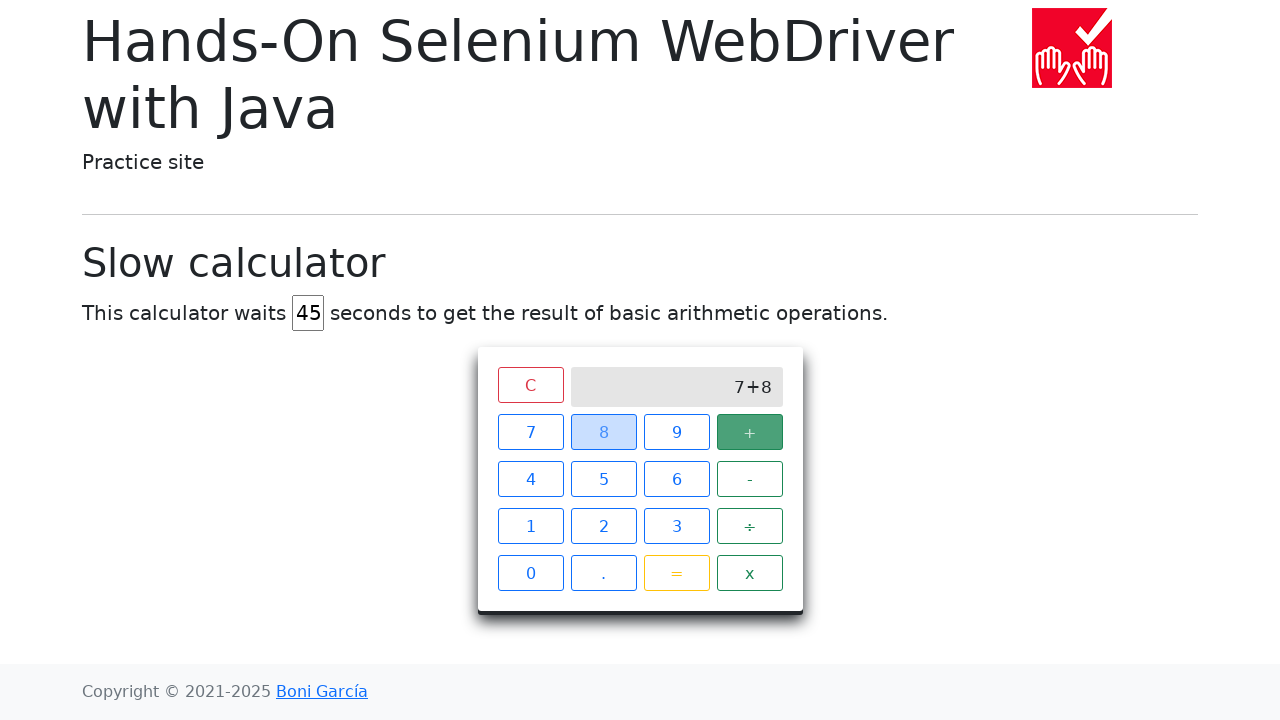

Clicked equals button at (676, 573) on xpath=//span[text()='=']
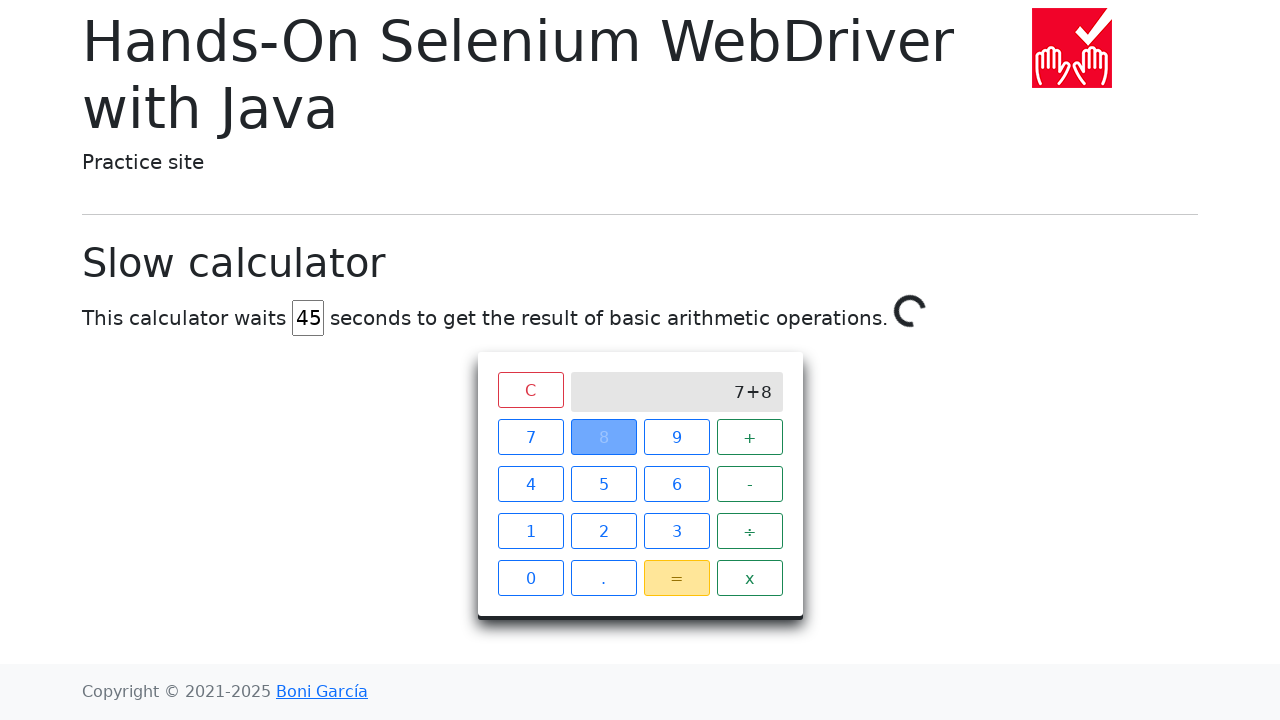

Calculator result displayed showing 15
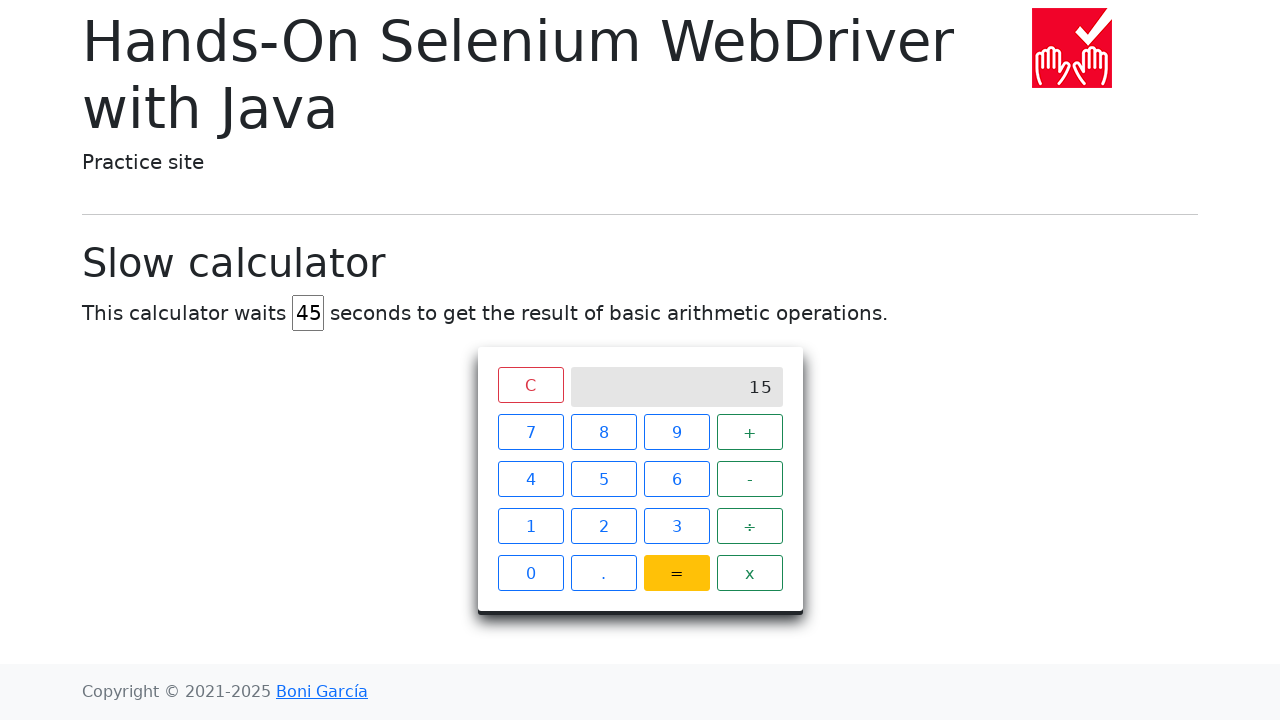

Retrieved result value: 15
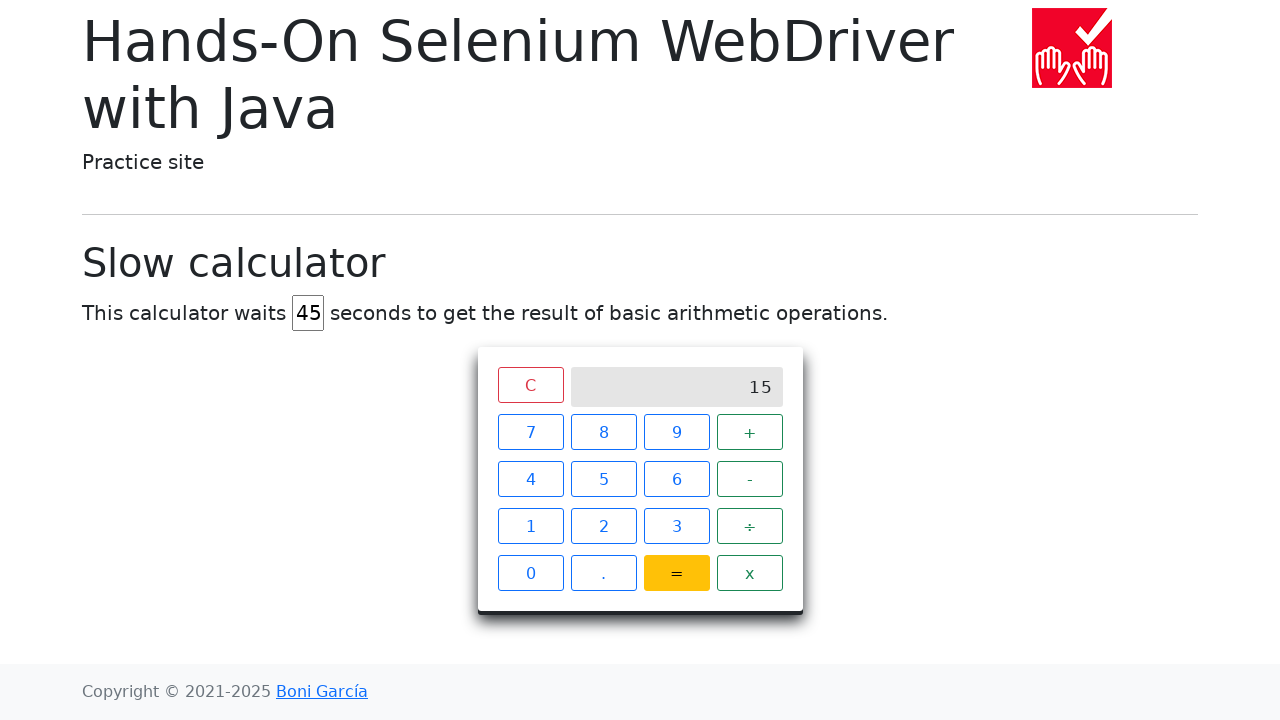

Assertion passed: result equals 15
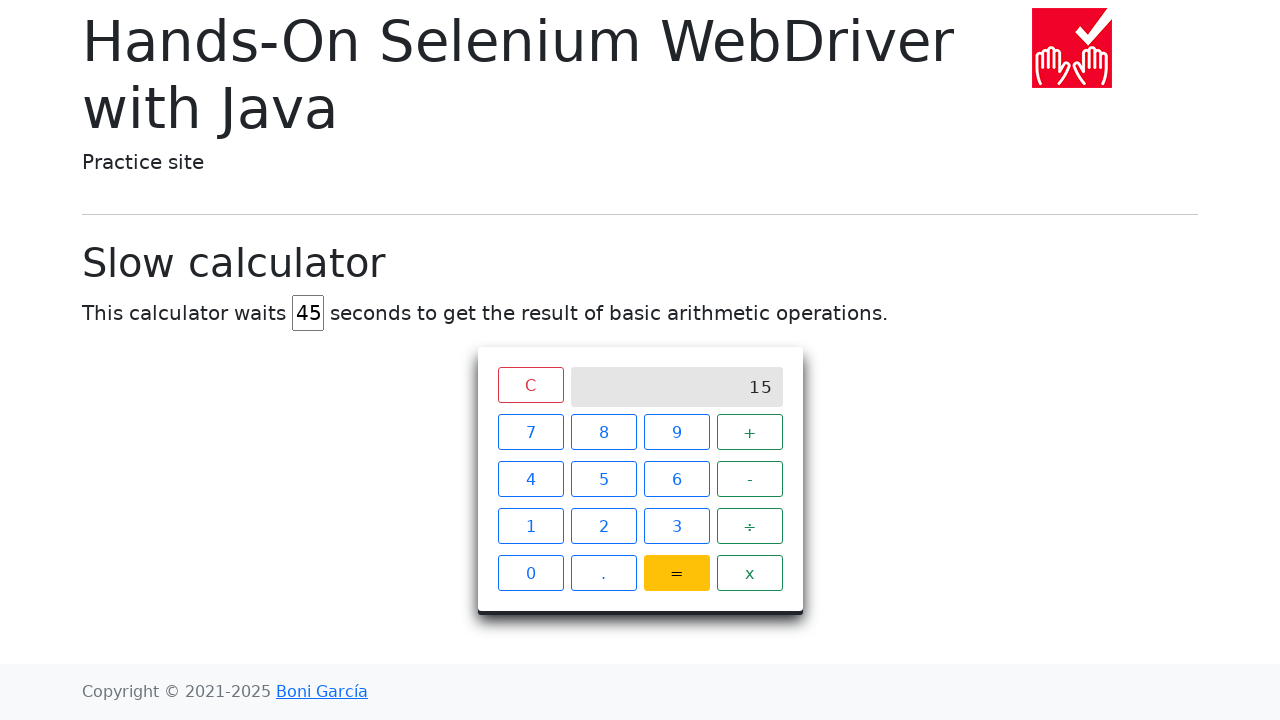

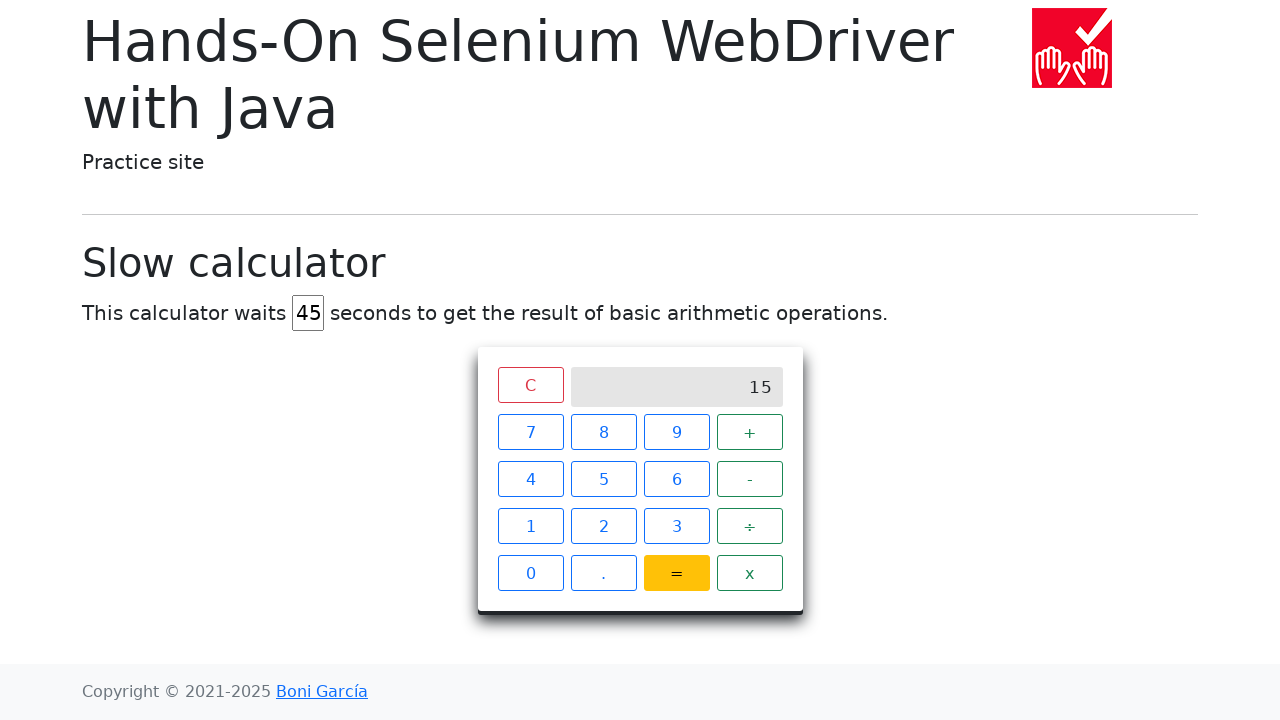